Tests radio button selection functionality

Starting URL: https://rahulshettyacademy.com/AutomationPractice/

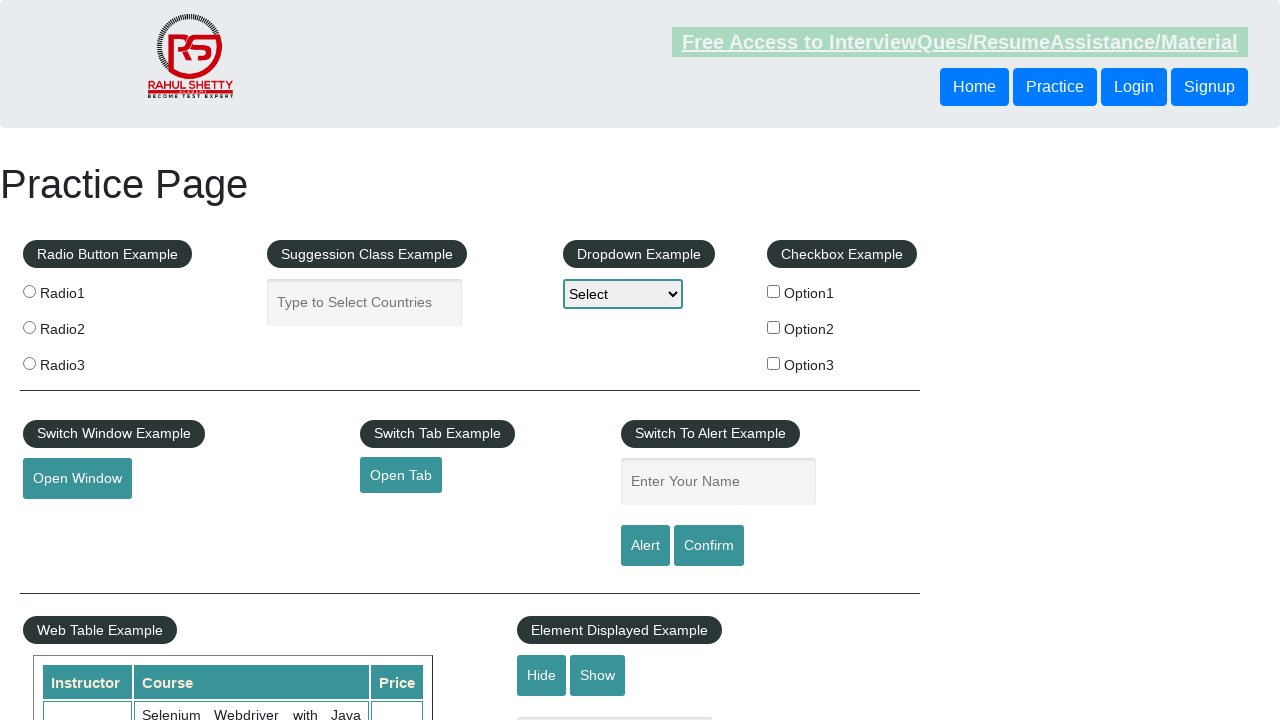

Selected radio button option 2 at (29, 327) on input[name='radioButton'][value='radio2']
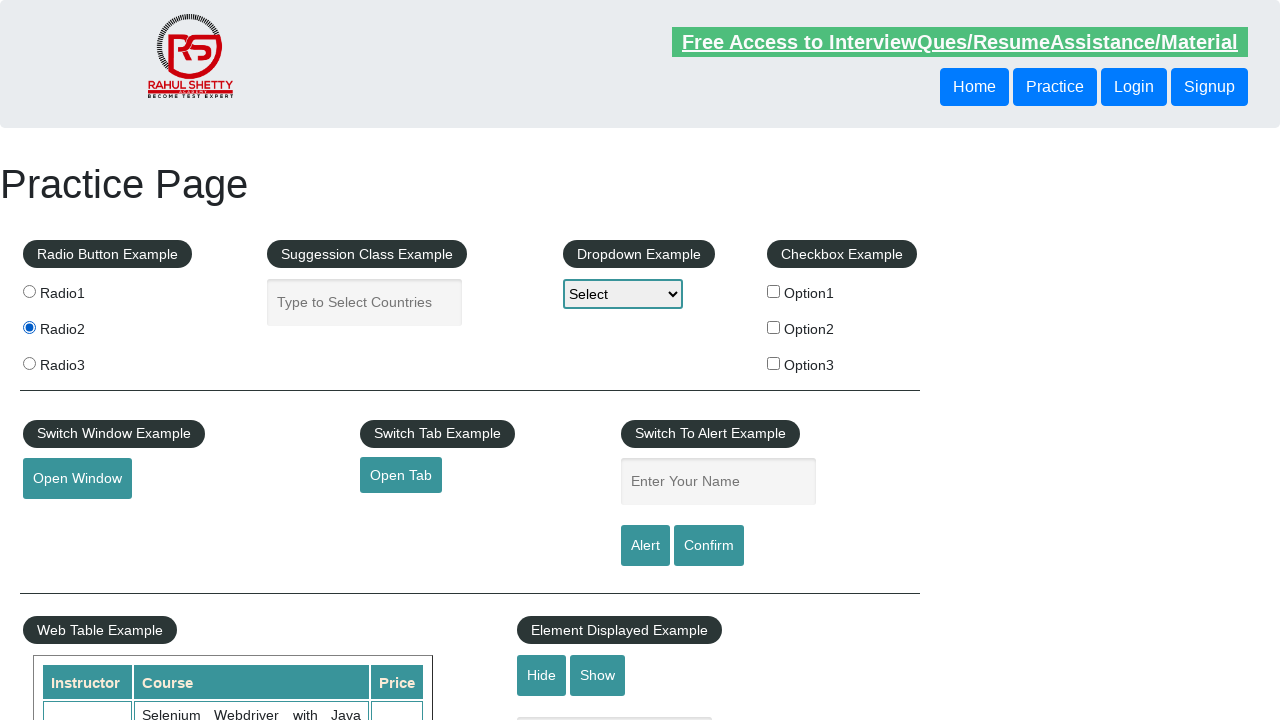

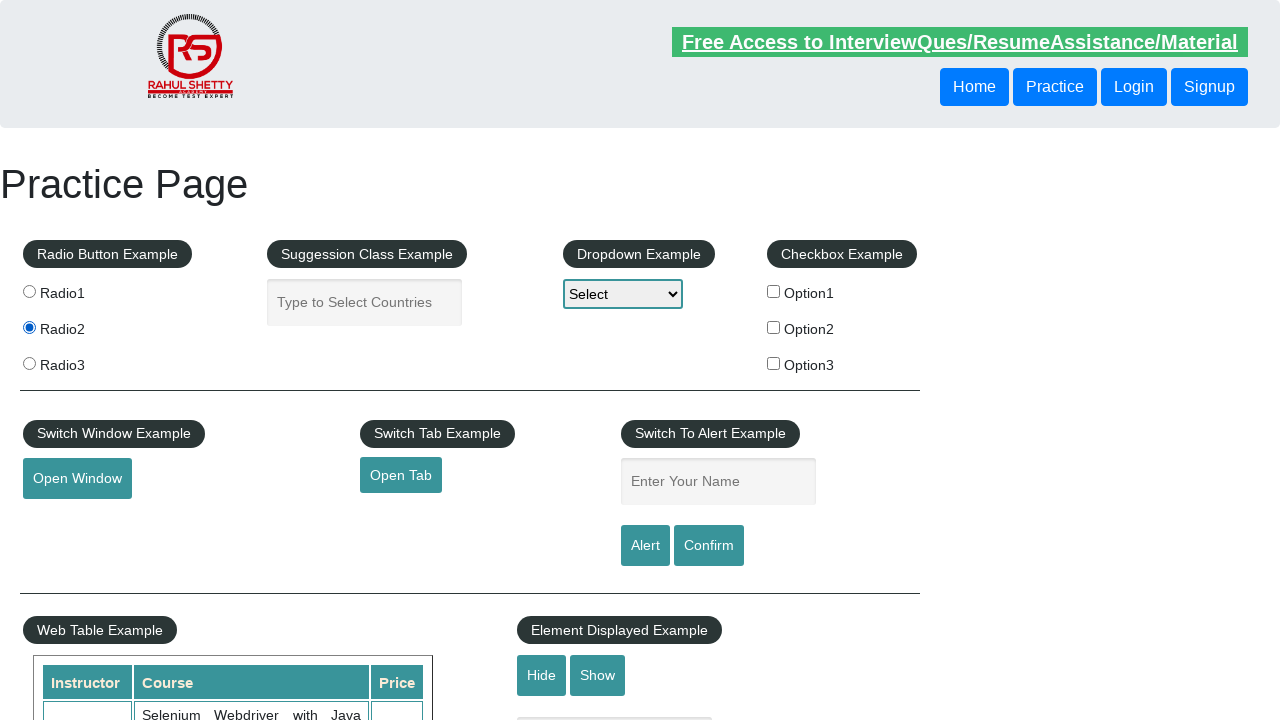